Tests table sorting by clicking the Email column header and verifying email values are sorted

Starting URL: http://the-internet.herokuapp.com/tables

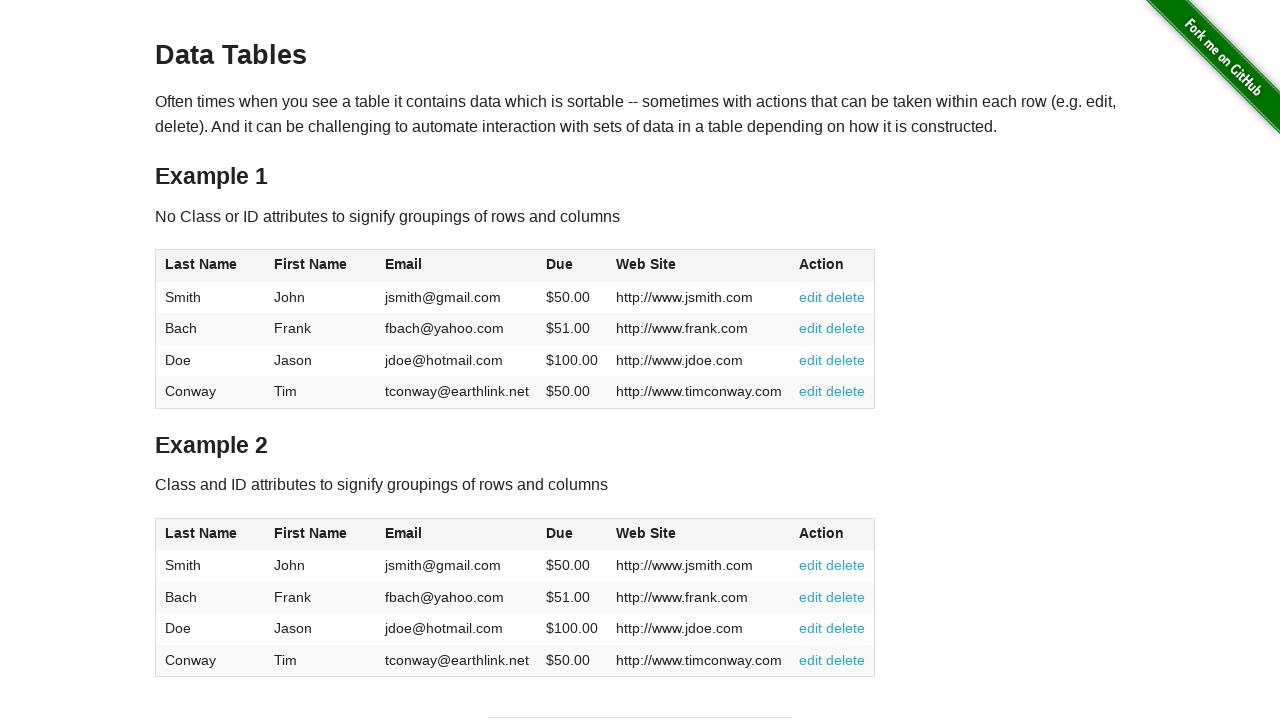

Clicked Email column header to sort table at (457, 266) on #table1 thead tr th:nth-of-type(3)
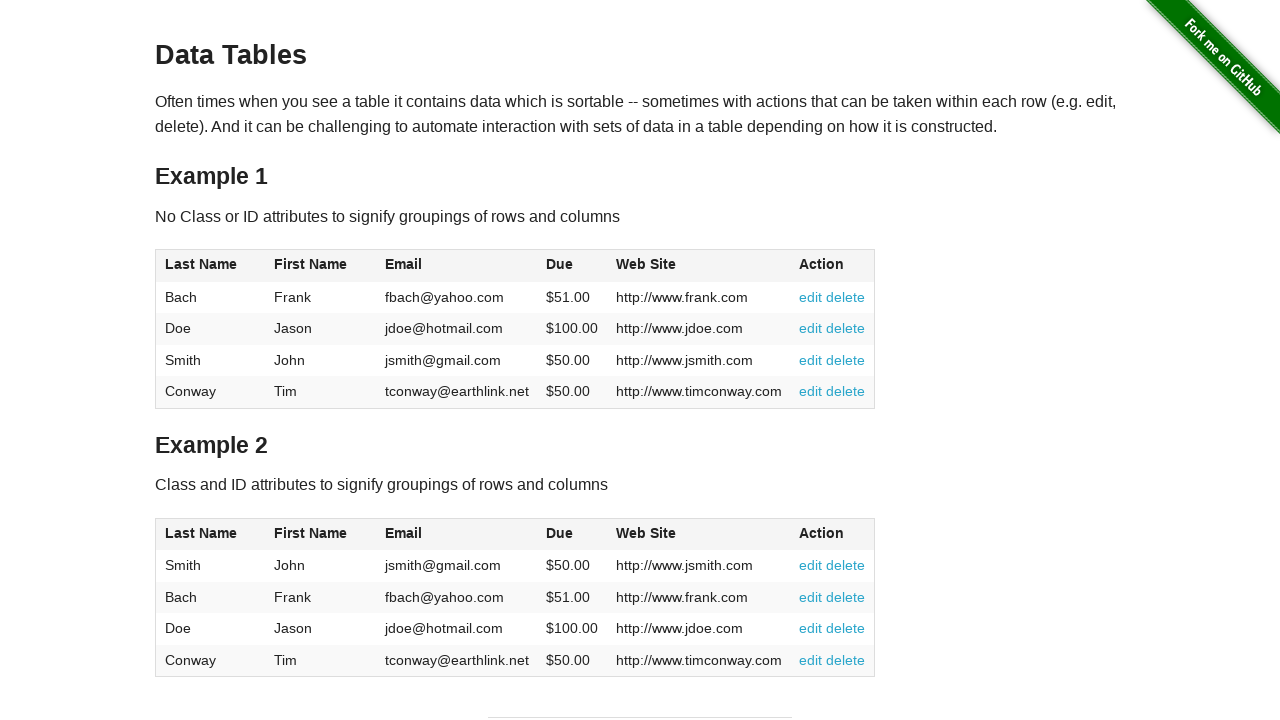

Waited for table sorting to complete
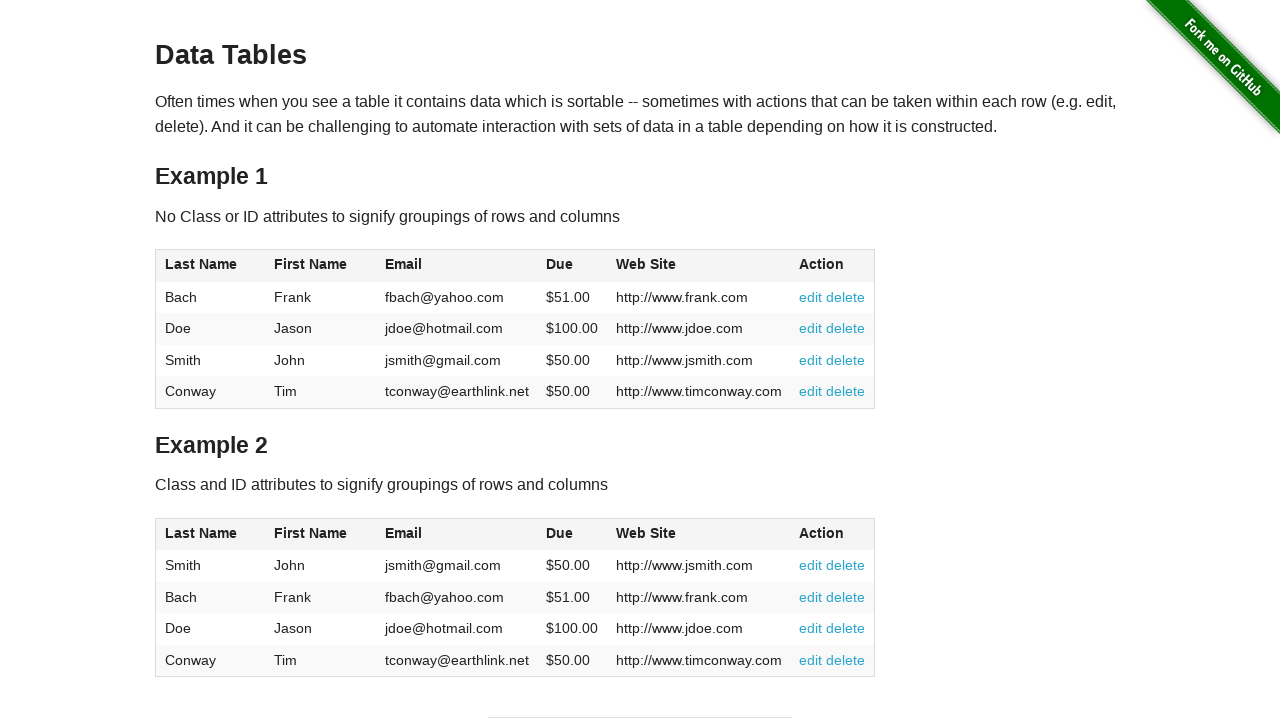

Verified Email column values are present in sorted table
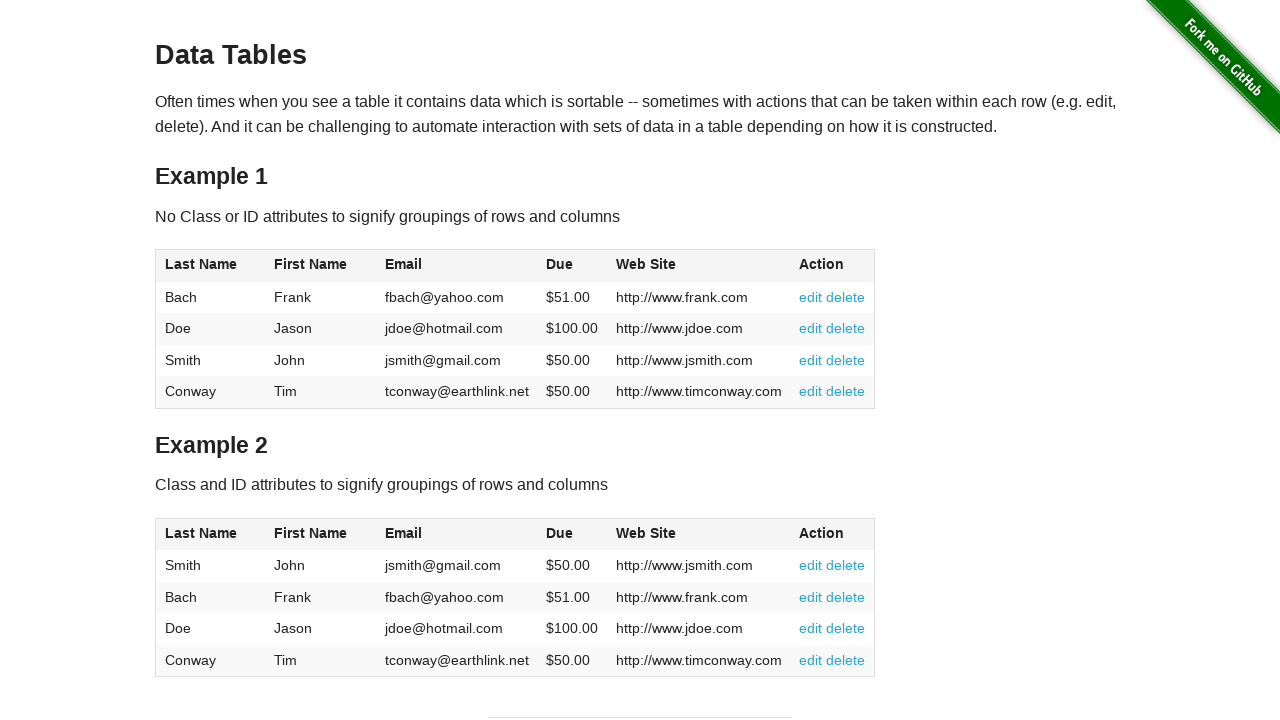

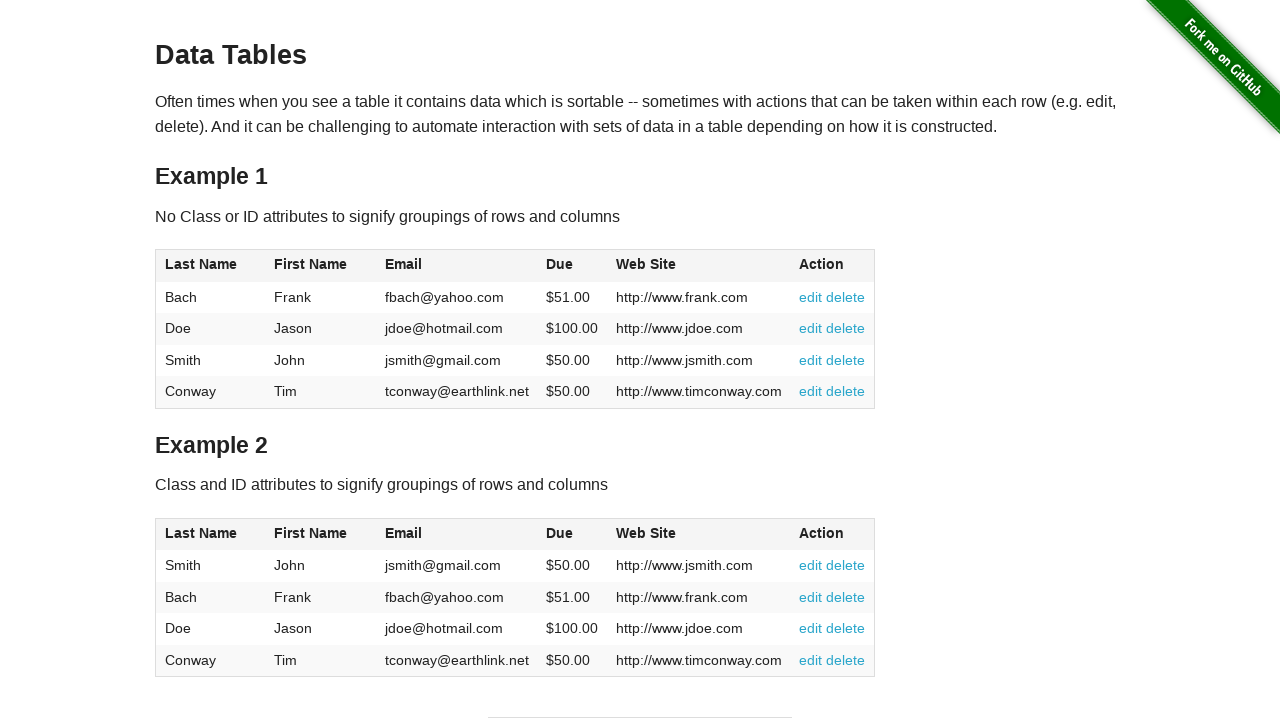